Tests mouse hover functionality on a menu item by moving the cursor to the second navigation link

Starting URL: https://demoqa.com/menu/

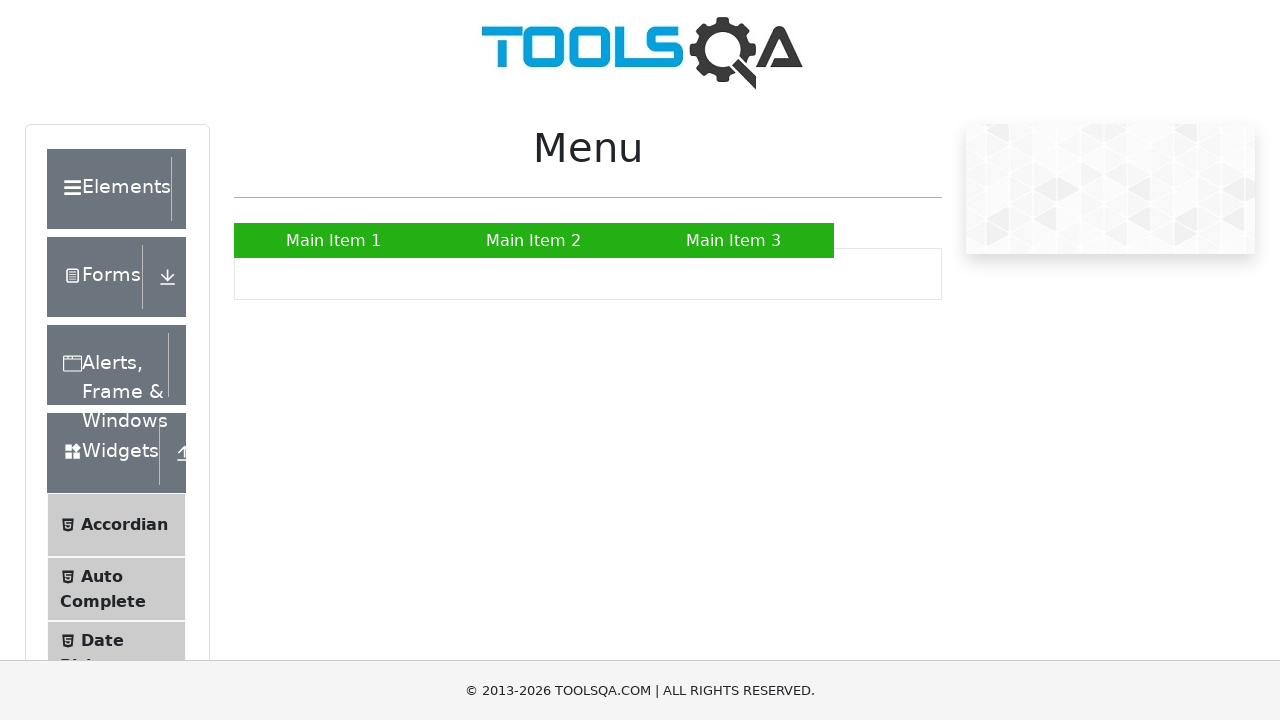

Hovered over the second navigation link to test mouse hover functionality at (534, 240) on xpath=//*[@id='nav']/li[2]/a
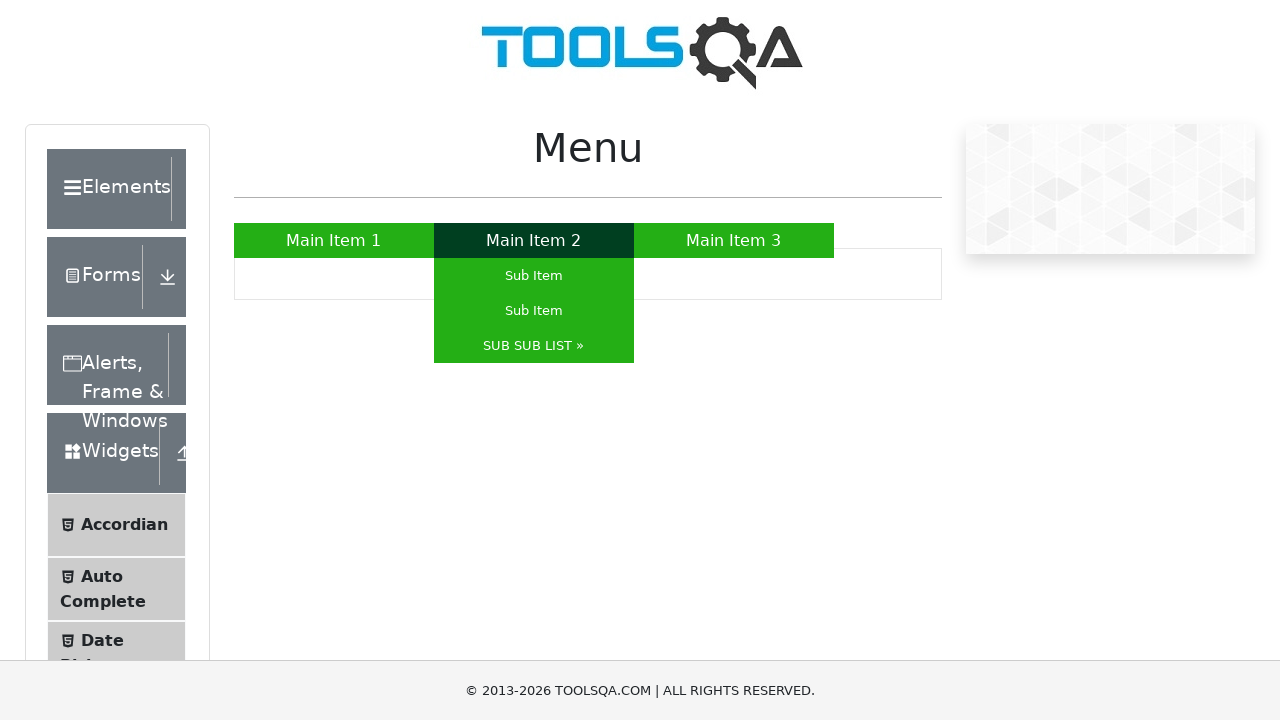

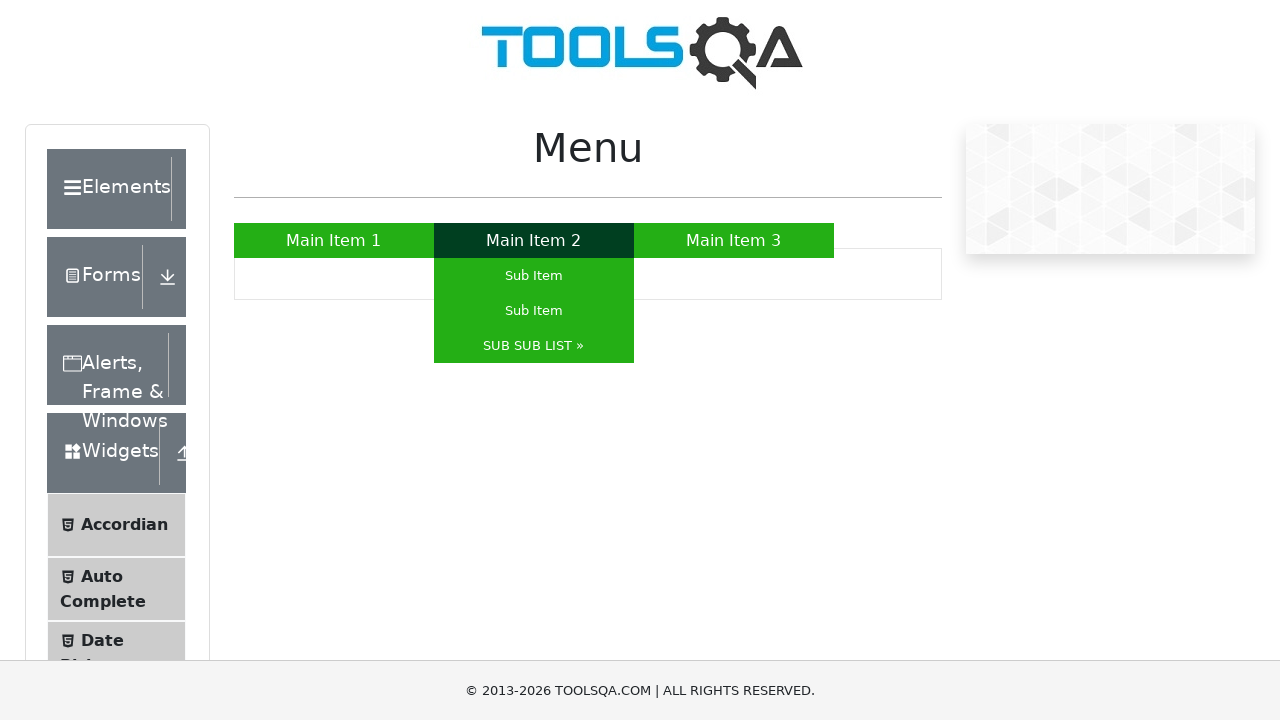